Navigates to the broken images page and verifies the page loads successfully

Starting URL: https://the-internet.herokuapp.com/

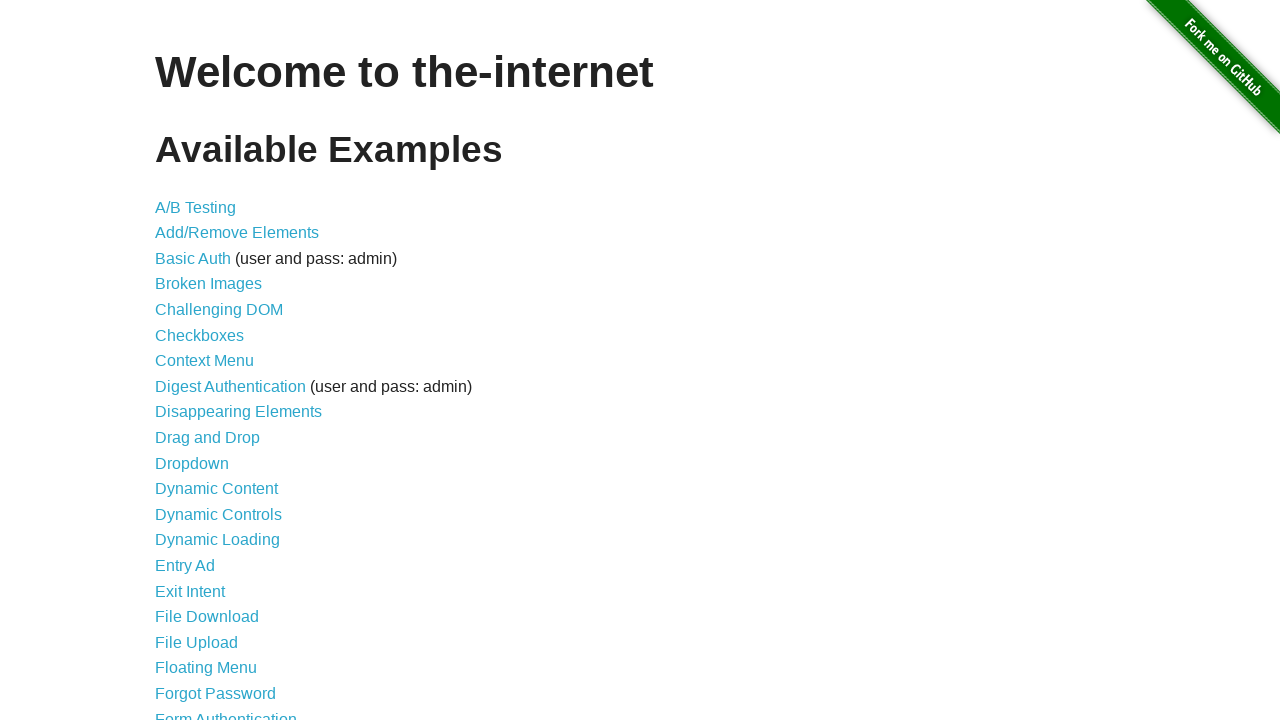

Clicked on Broken Images link at (208, 284) on a[href='/broken_images']
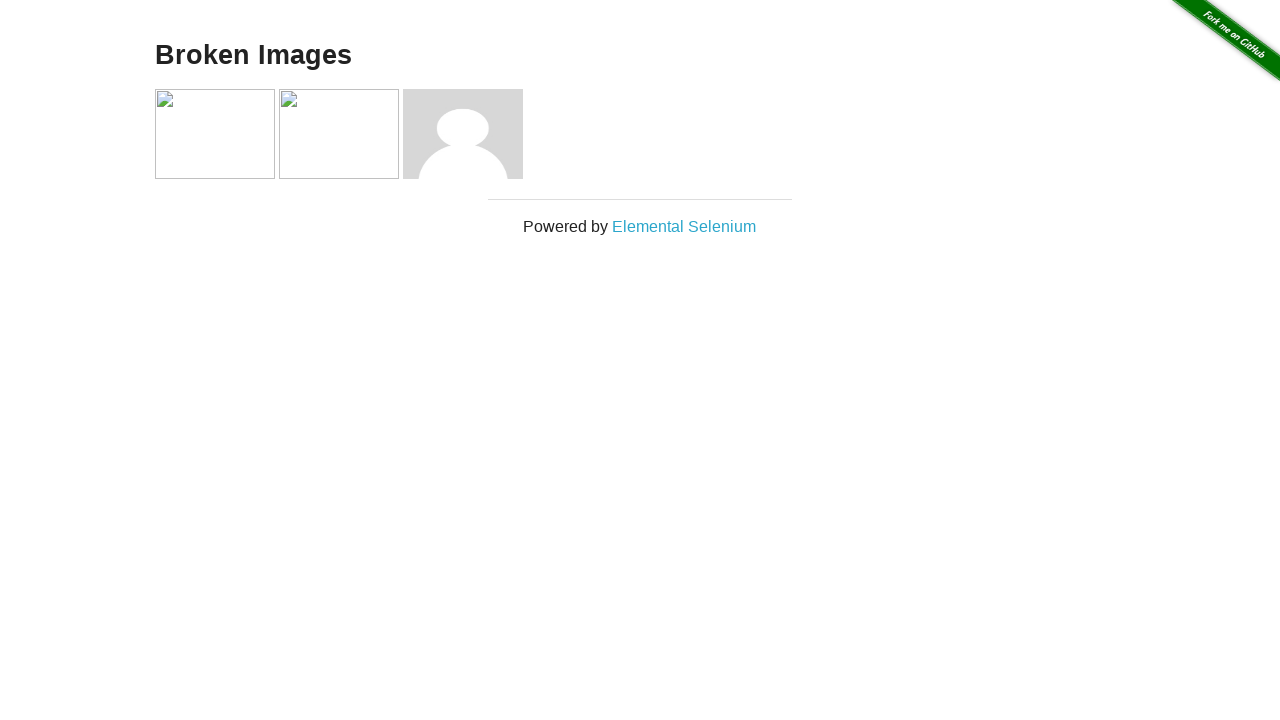

Broken Images page loaded successfully
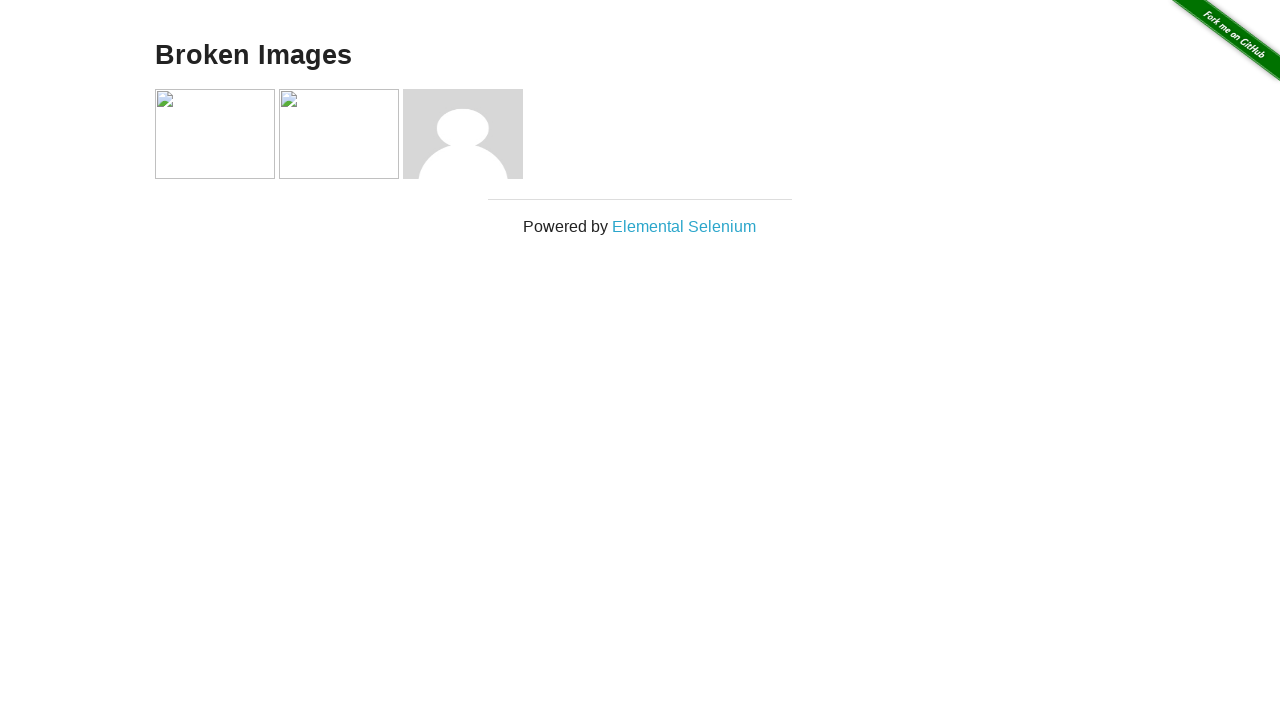

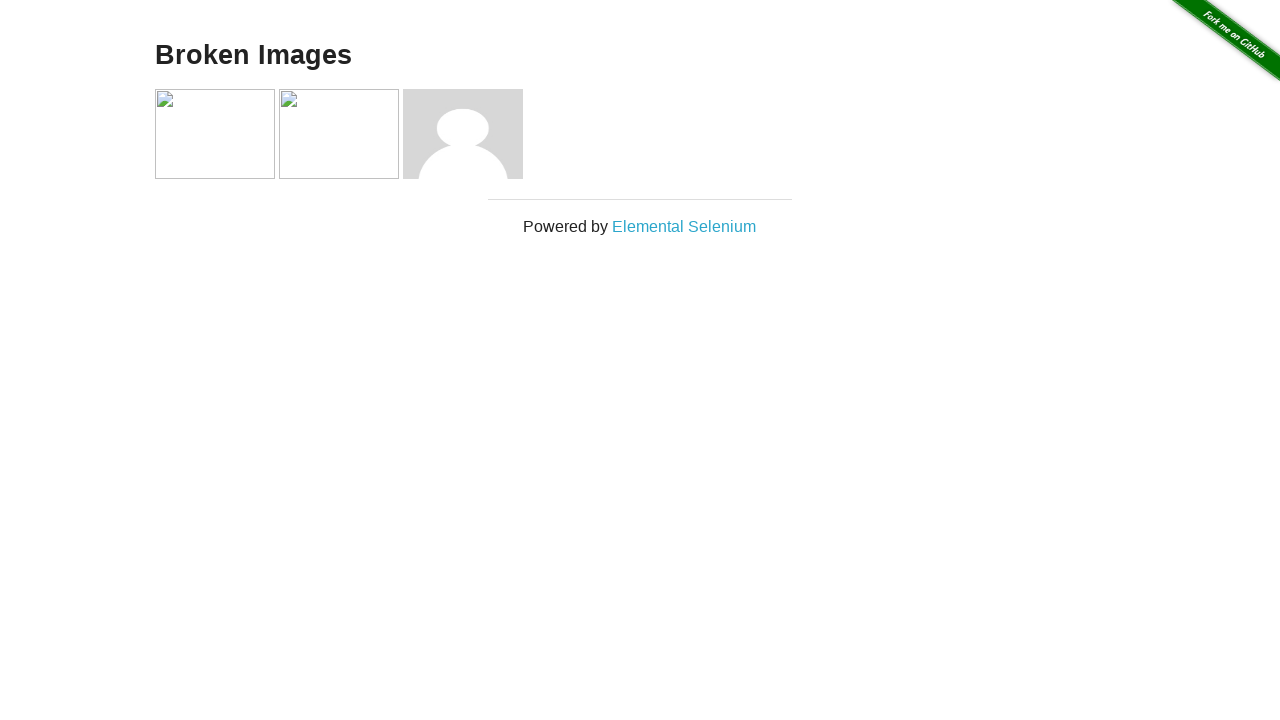